Tests the Python.org search functionality by entering "pycon" in the search box and submitting the form, then verifying that results are returned.

Starting URL: http://www.python.org

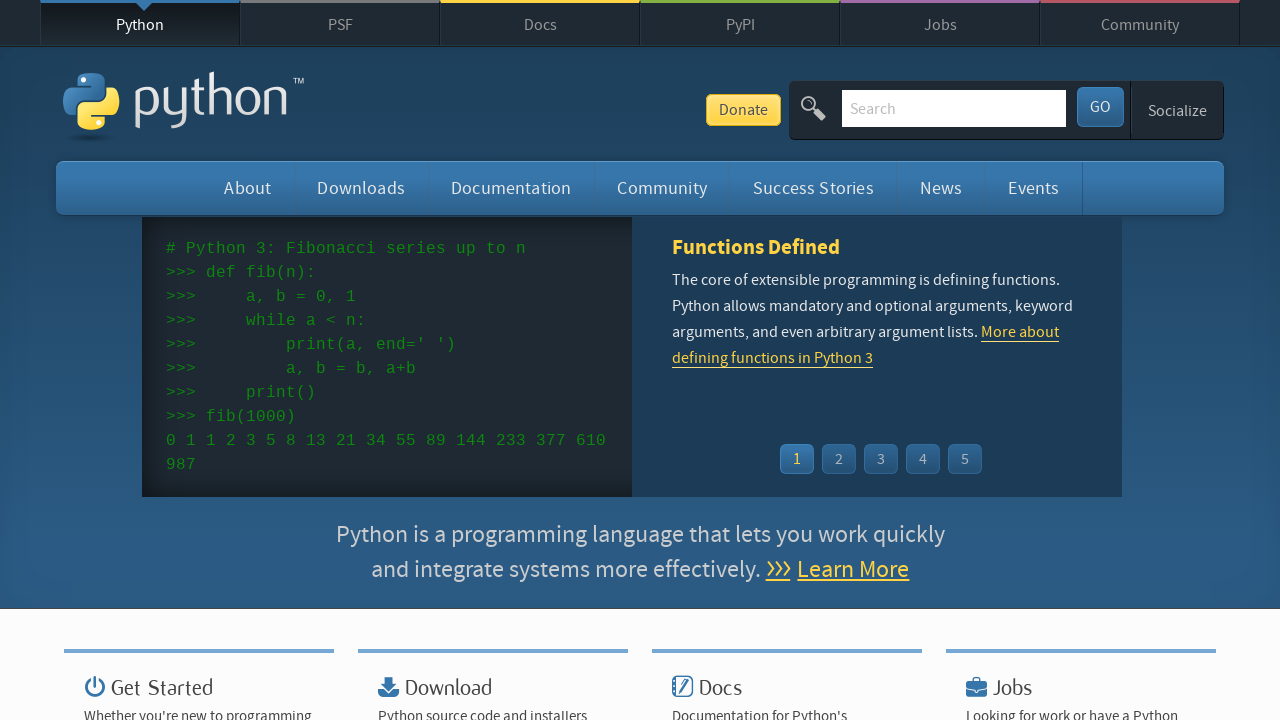

Verified page title contains 'Python'
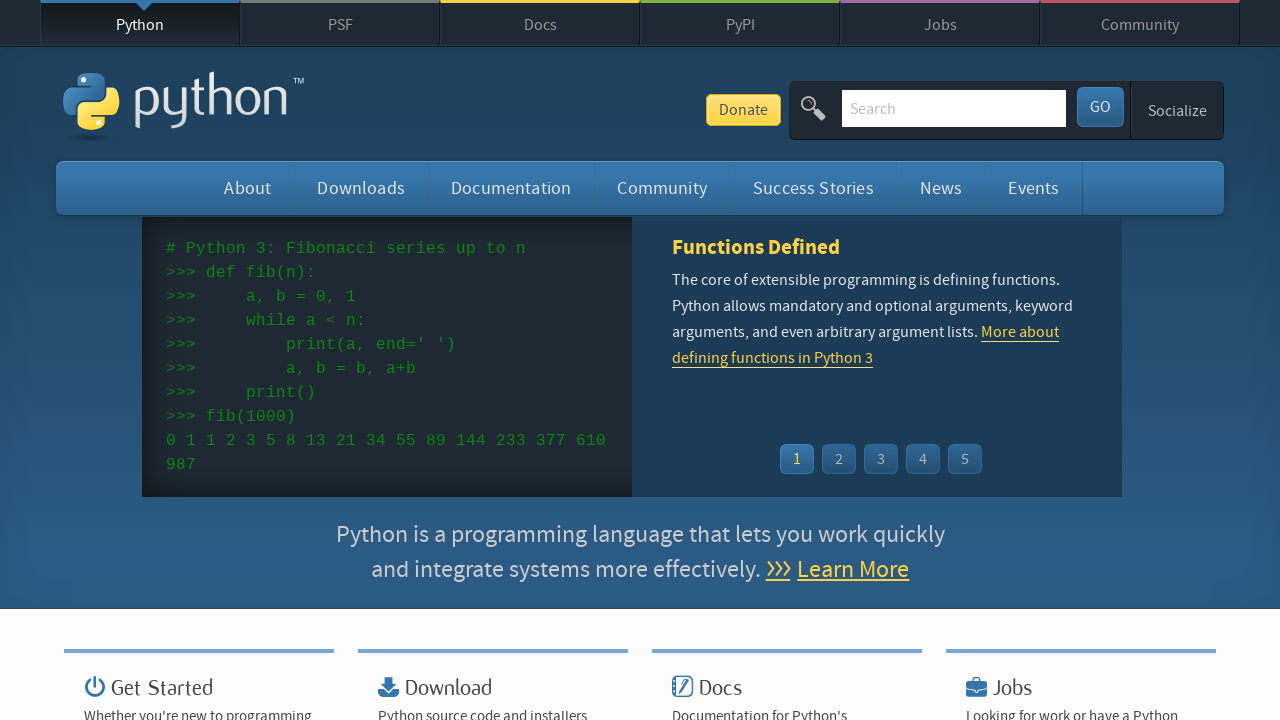

Located search box element
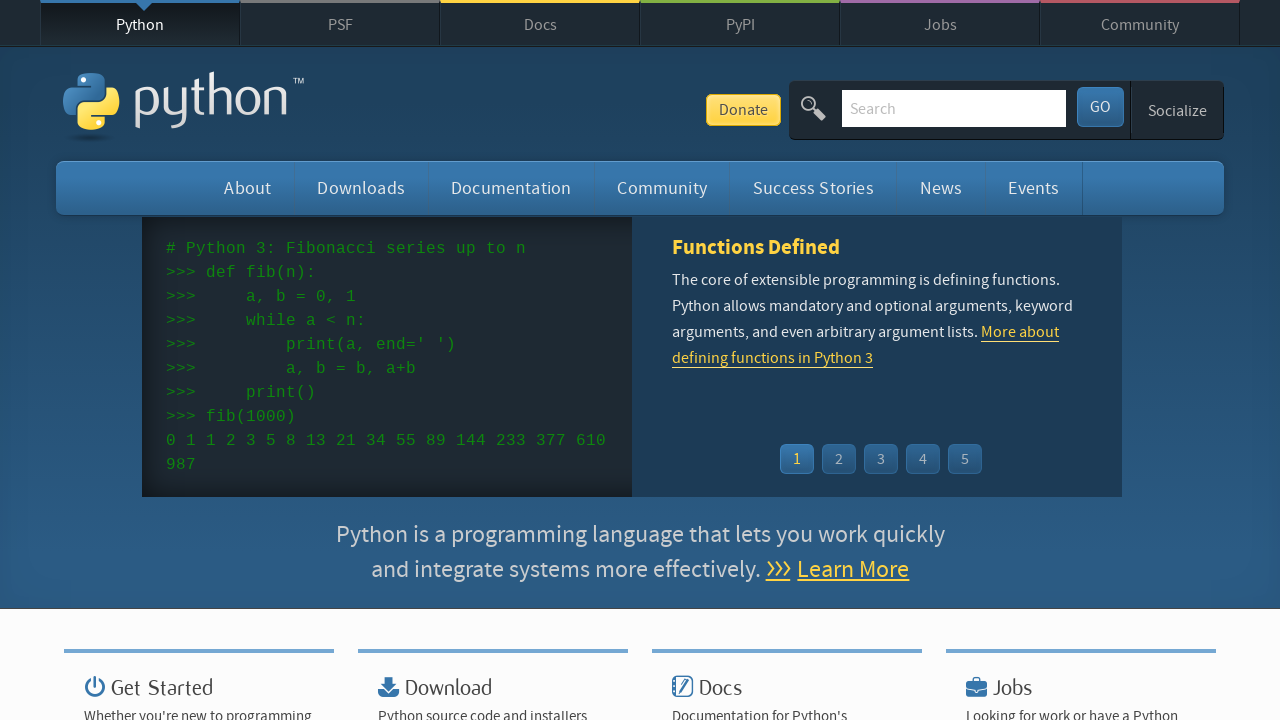

Cleared search box on input[name='q']
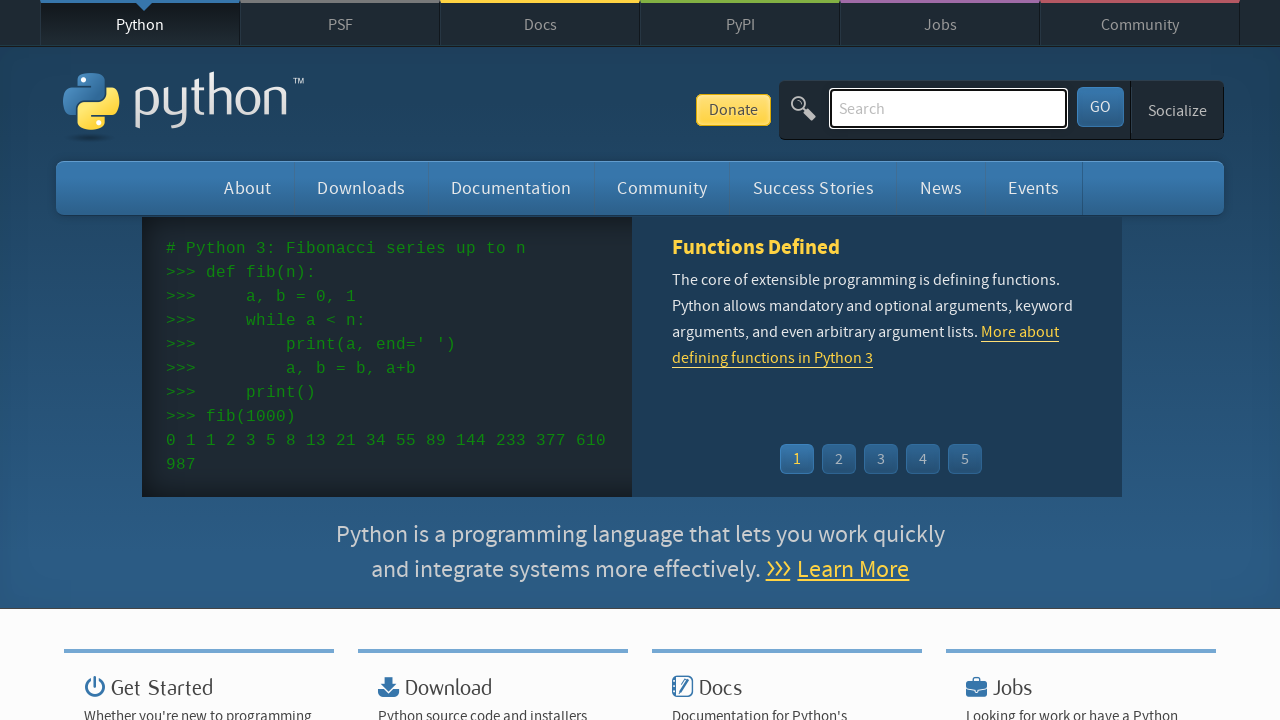

Filled search box with 'pycon' on input[name='q']
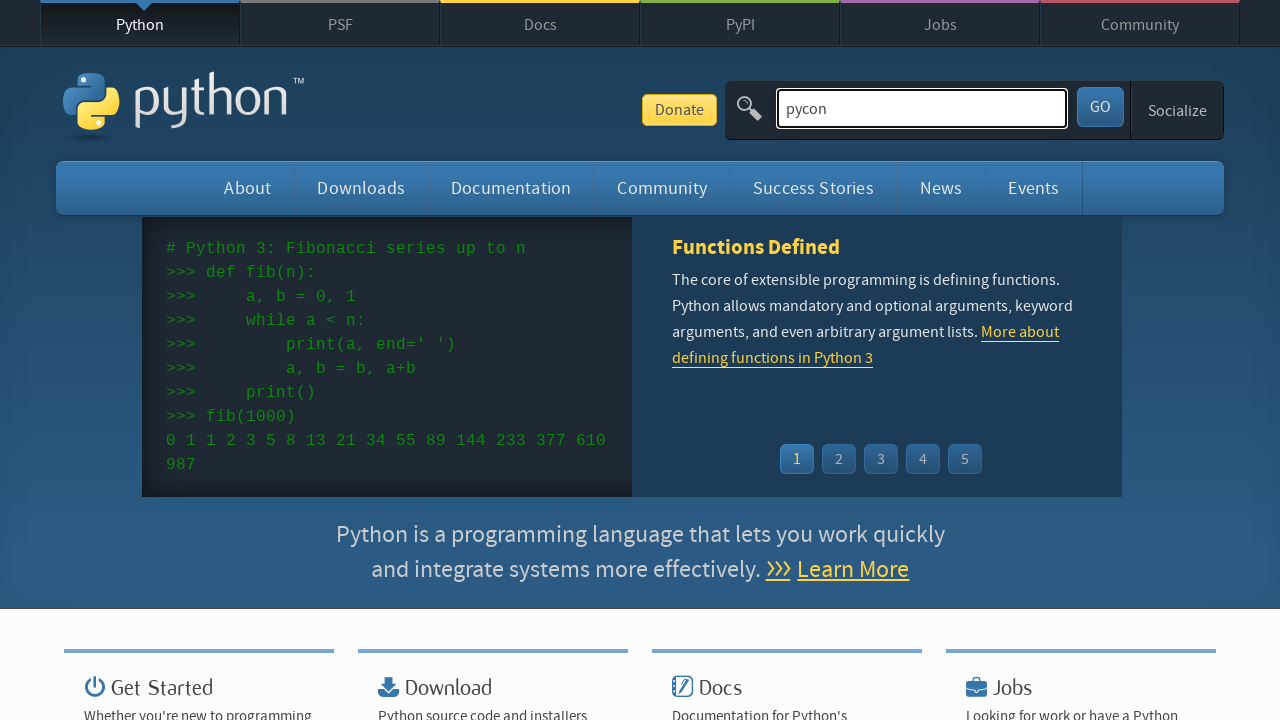

Pressed Enter to submit search on input[name='q']
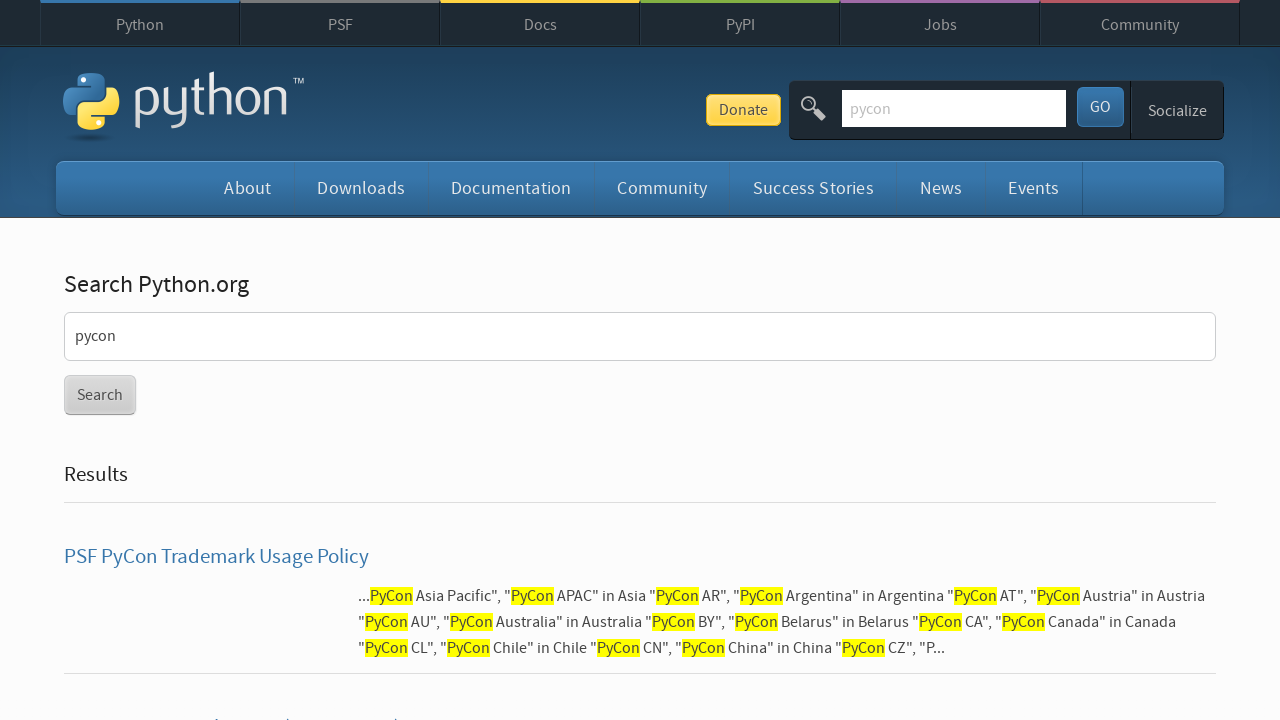

Waited for page to load (networkidle)
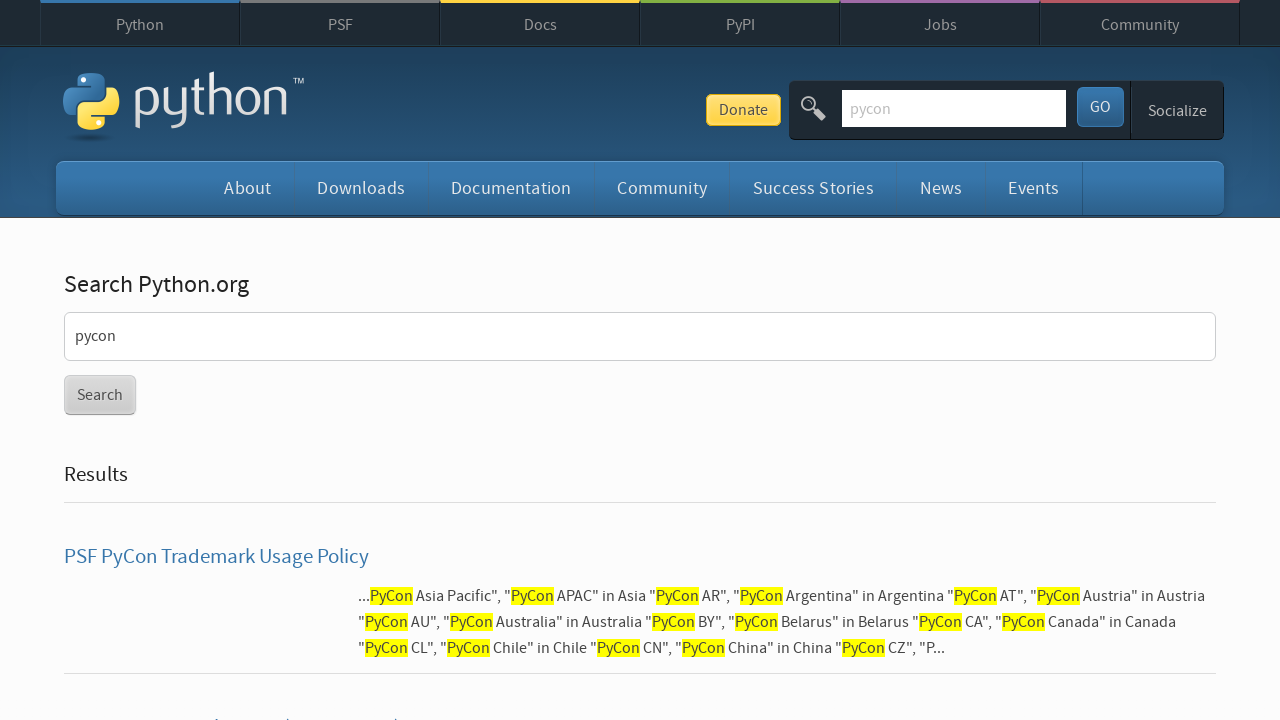

Verified search results were returned (no 'No results found' message)
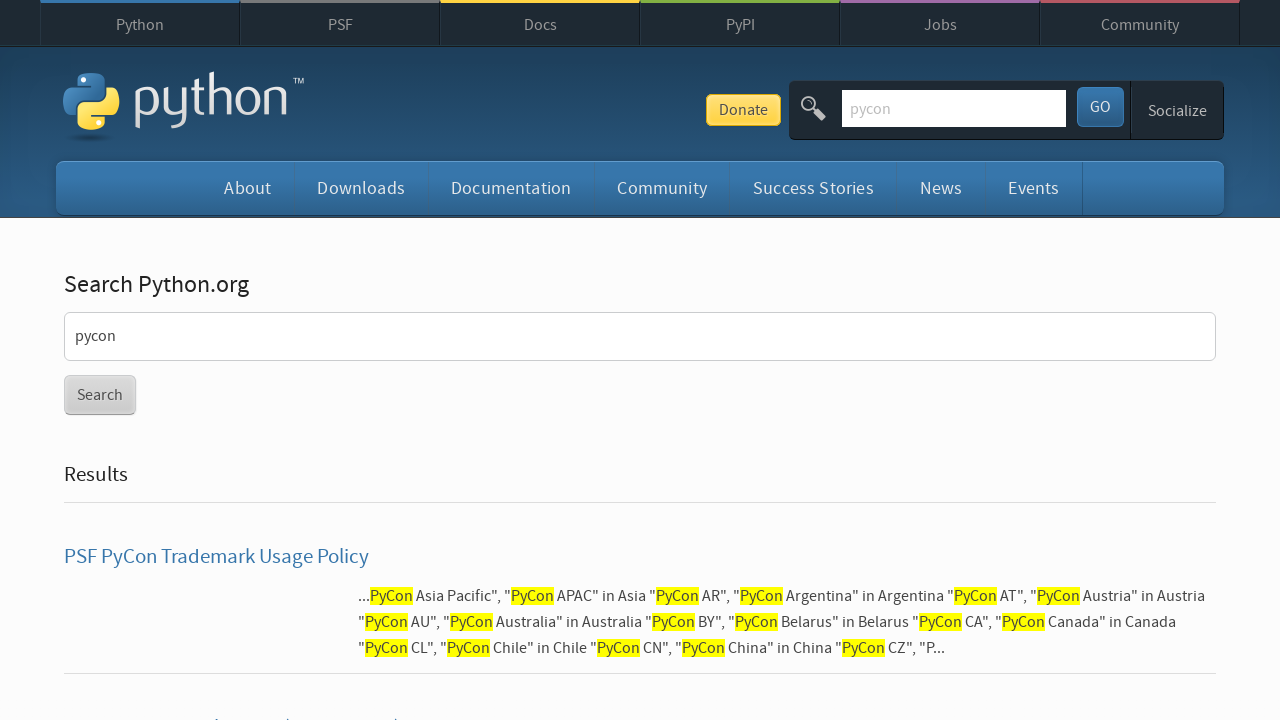

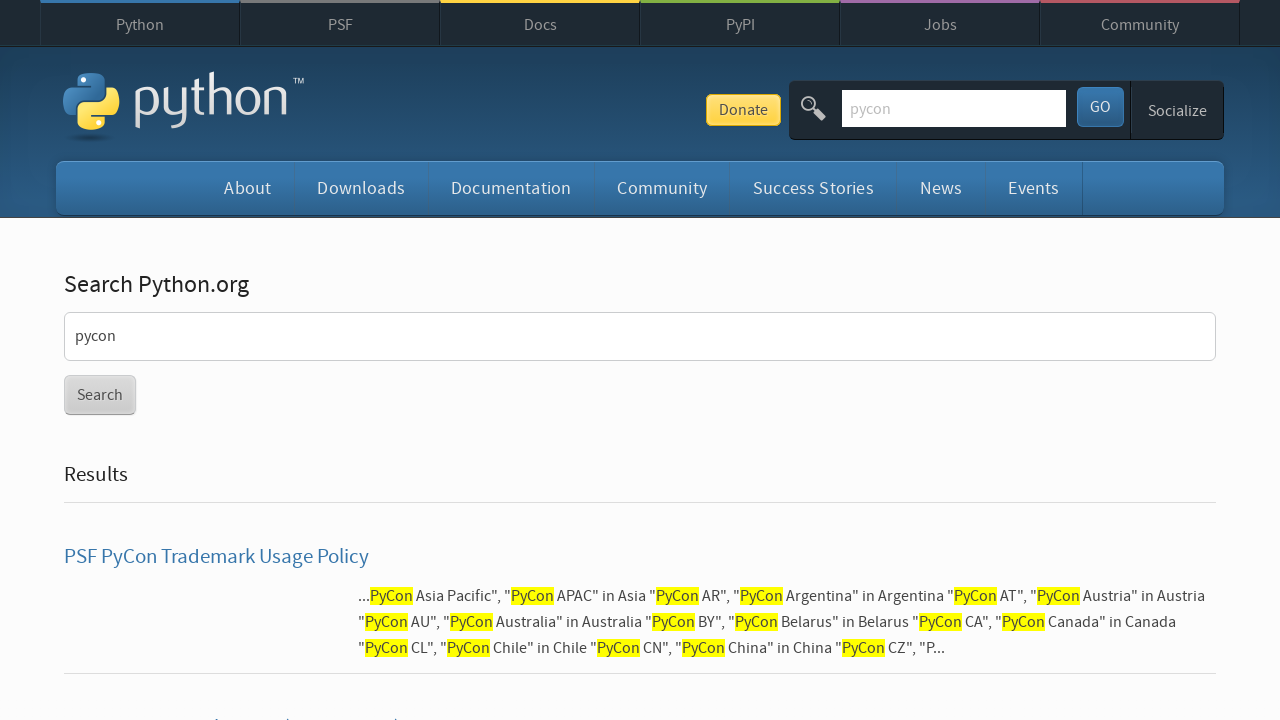